Searches for a book, opens its details page, adds it to the favorites/wishlist, and verifies it was added correctly

Starting URL: https://www.laguna.rs/

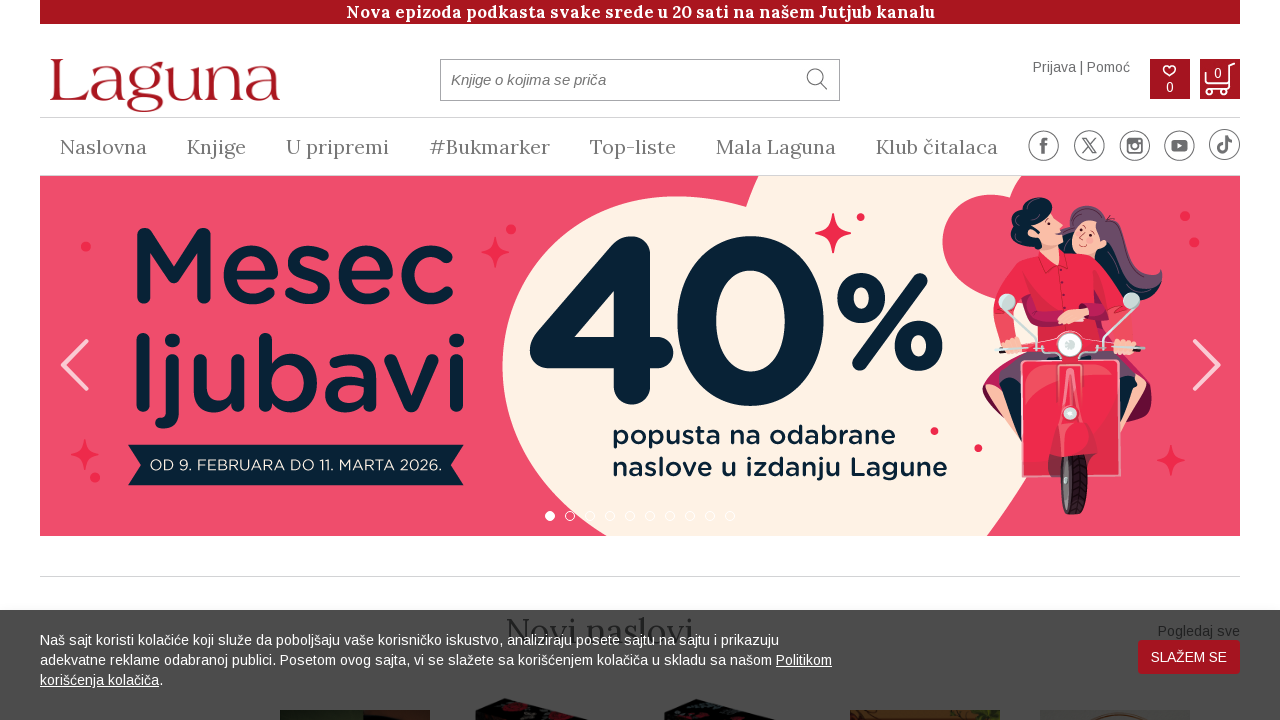

Filled search field with 'Pobednici' on #pretraga_rec
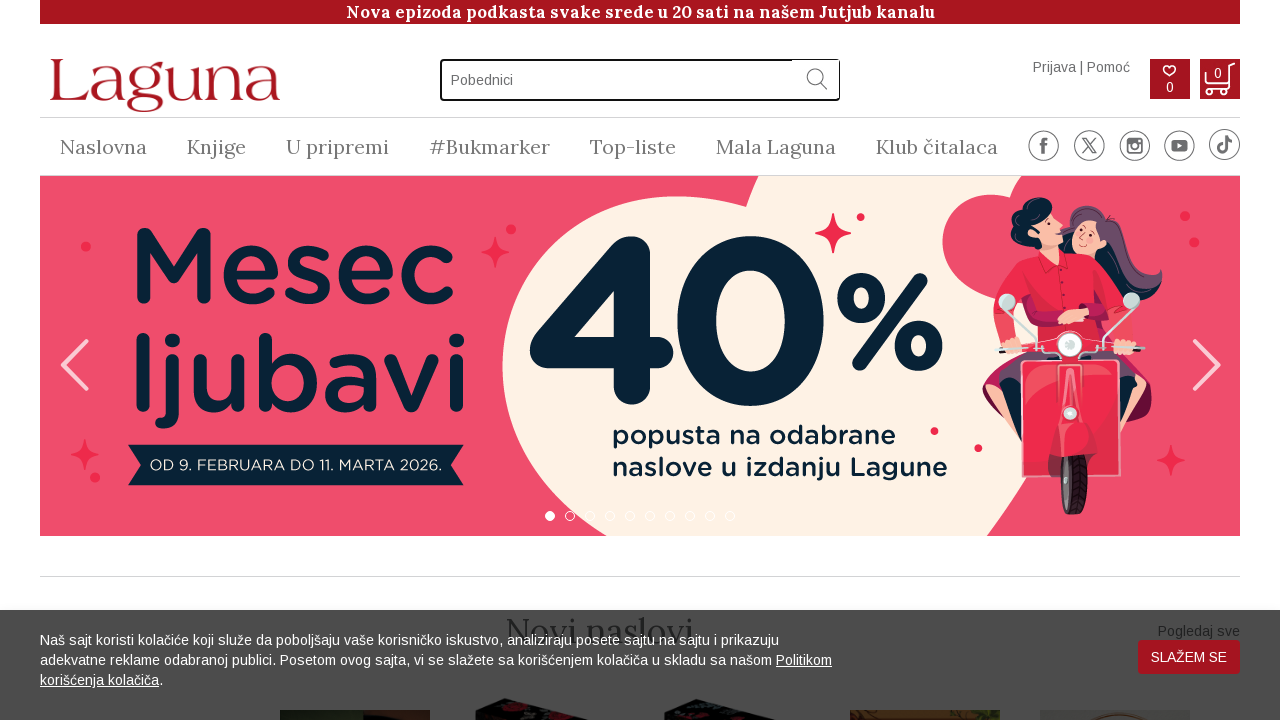

Clicked search submit button at (816, 79) on #pretraga_submit
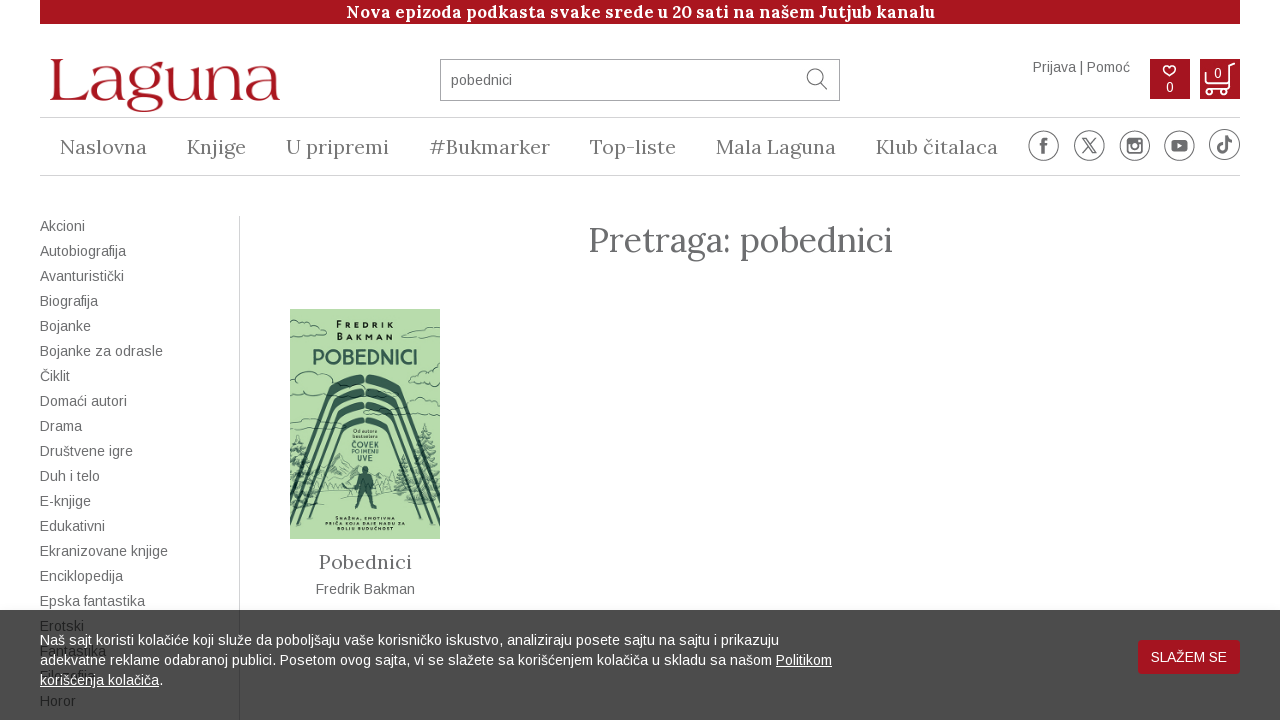

Clicked on first search result to open book details at (365, 562) on xpath=//div[@class='podaci']//a[@class='naslov']
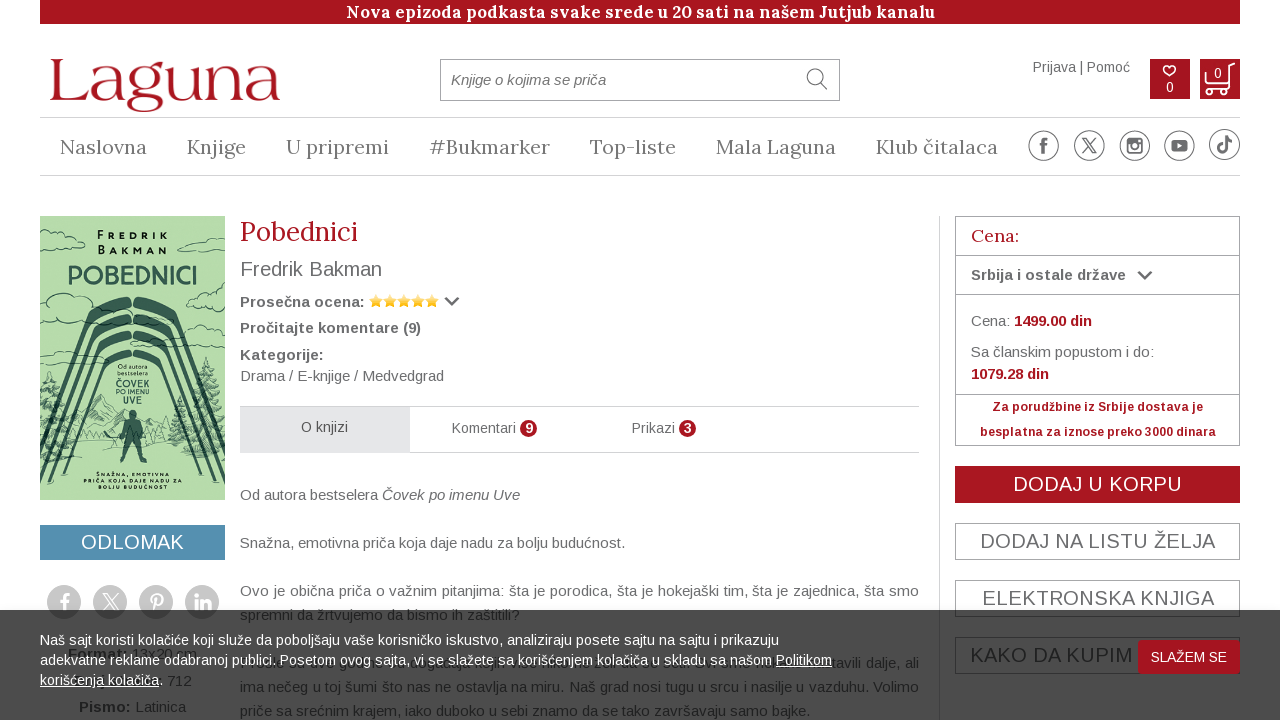

Clicked 'Add to wishlist' button at (1098, 541) on xpath=//div[@class='col-xs-24 col-sm-16 col-md-6 col-lg-6 col-md-push-14 col-lg-
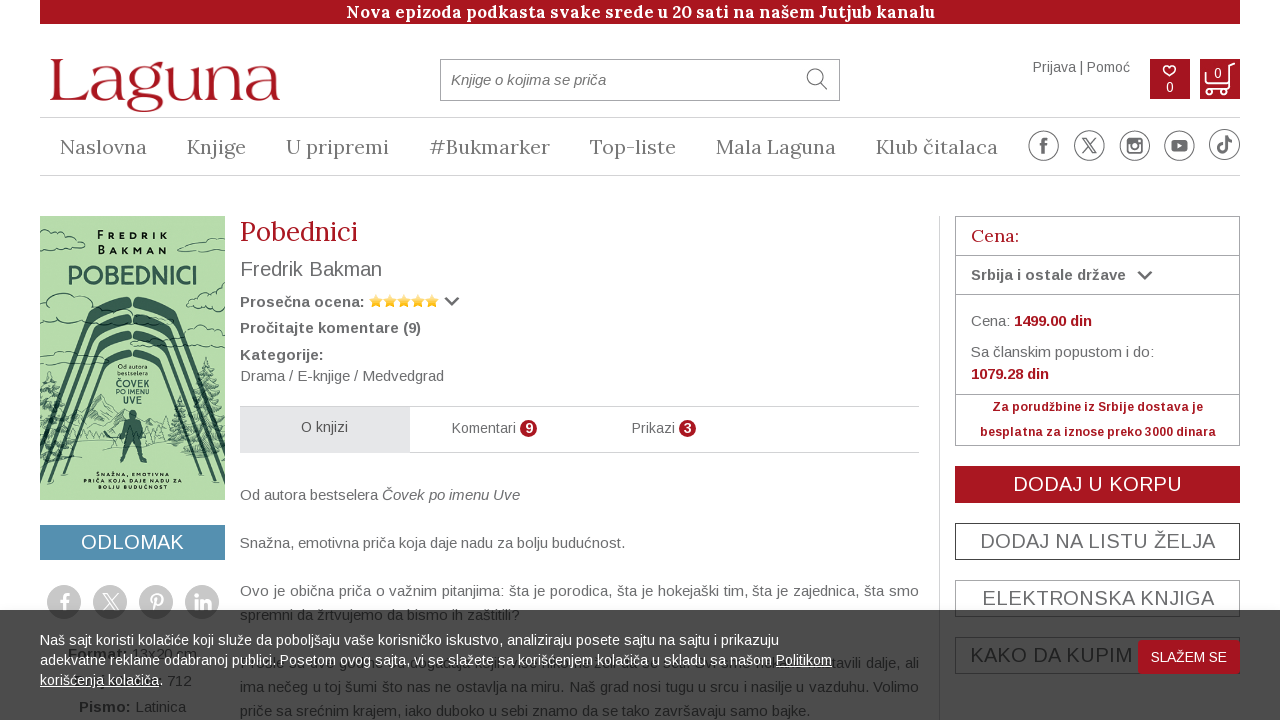

Wishlist counter updated to '1'
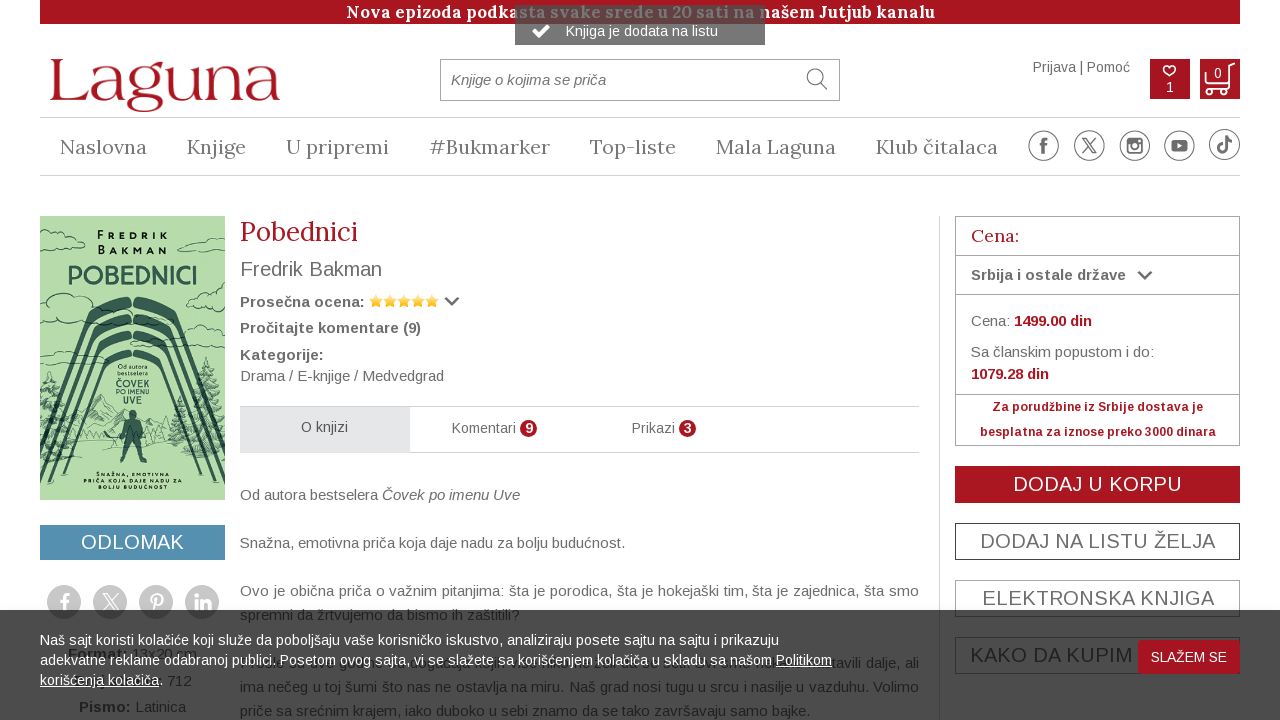

Retrieved wishlist count from page
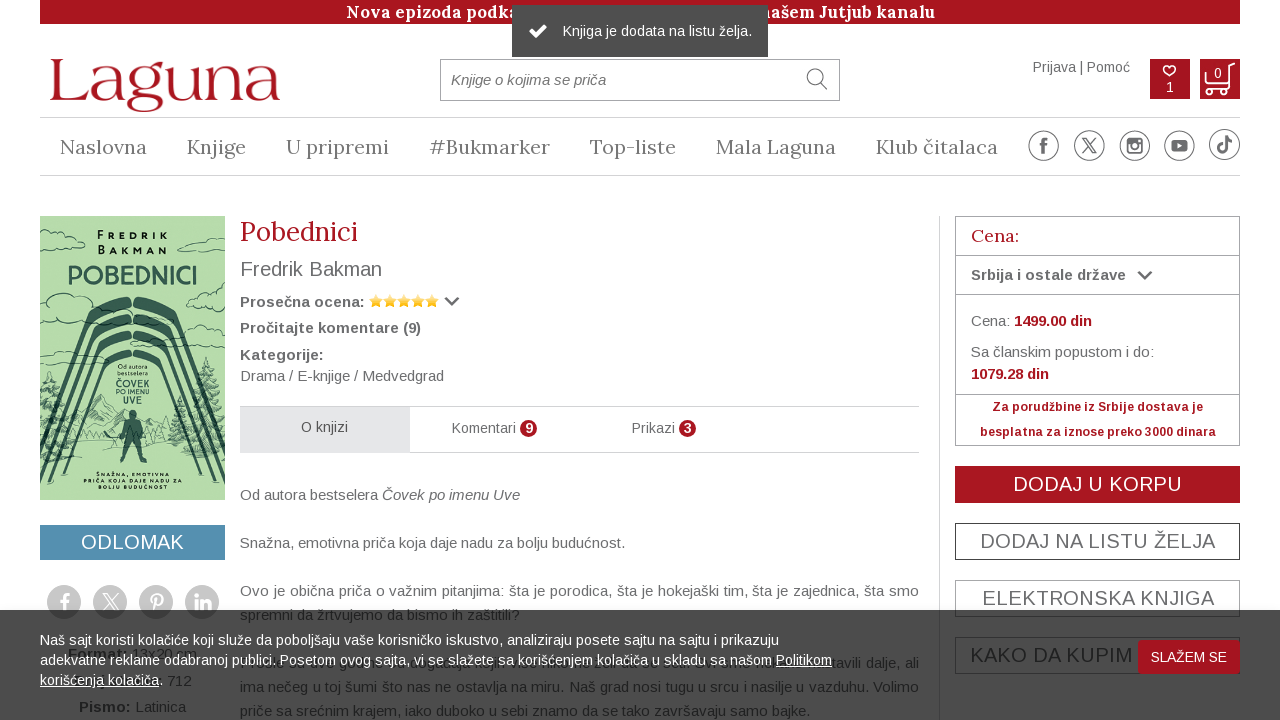

Verified wishlist count is '1'
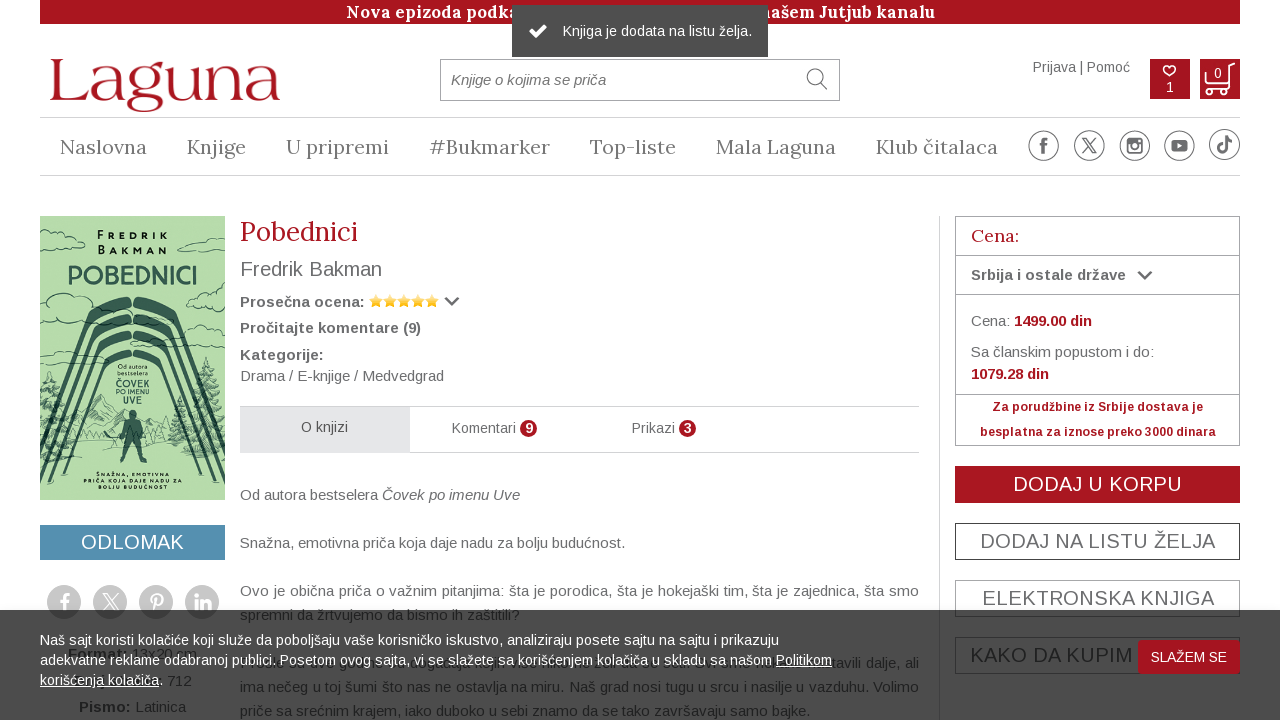

Clicked wishlist icon to view wishlist at (1170, 79) on xpath=//a[@id='zelje_broj']
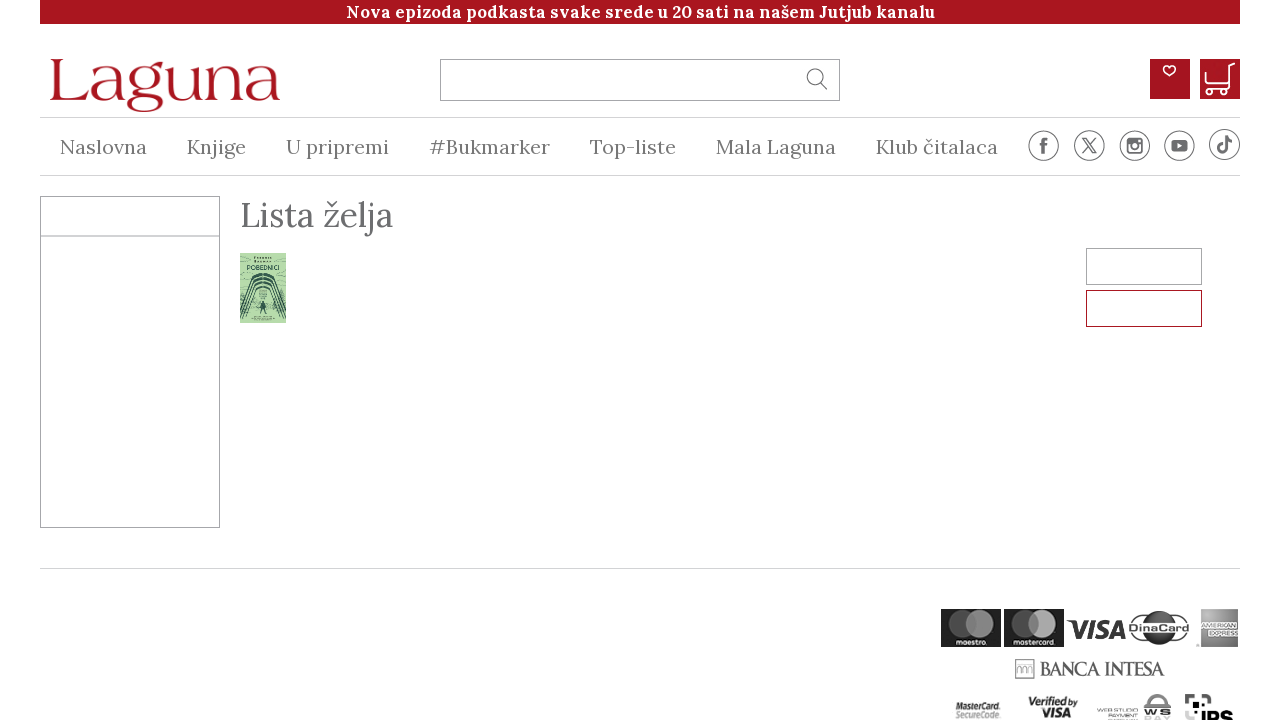

Retrieved book title from wishlist
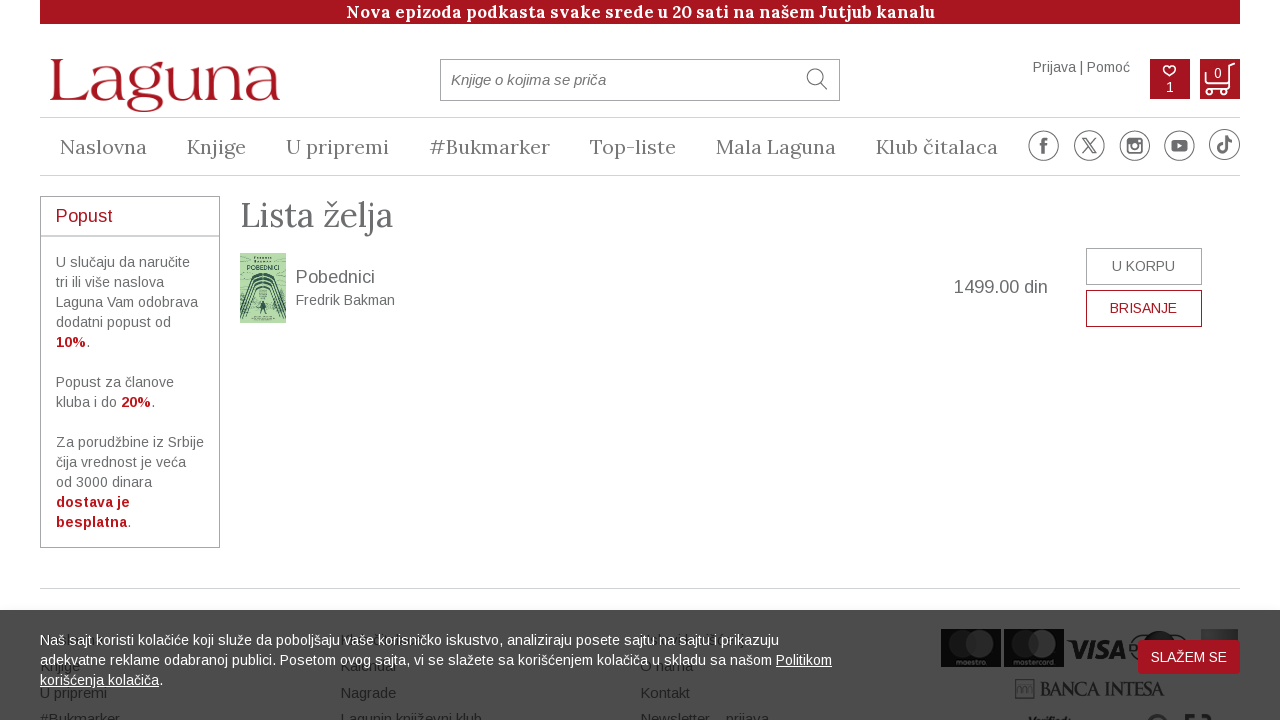

Verified book 'Pobednici' is in wishlist
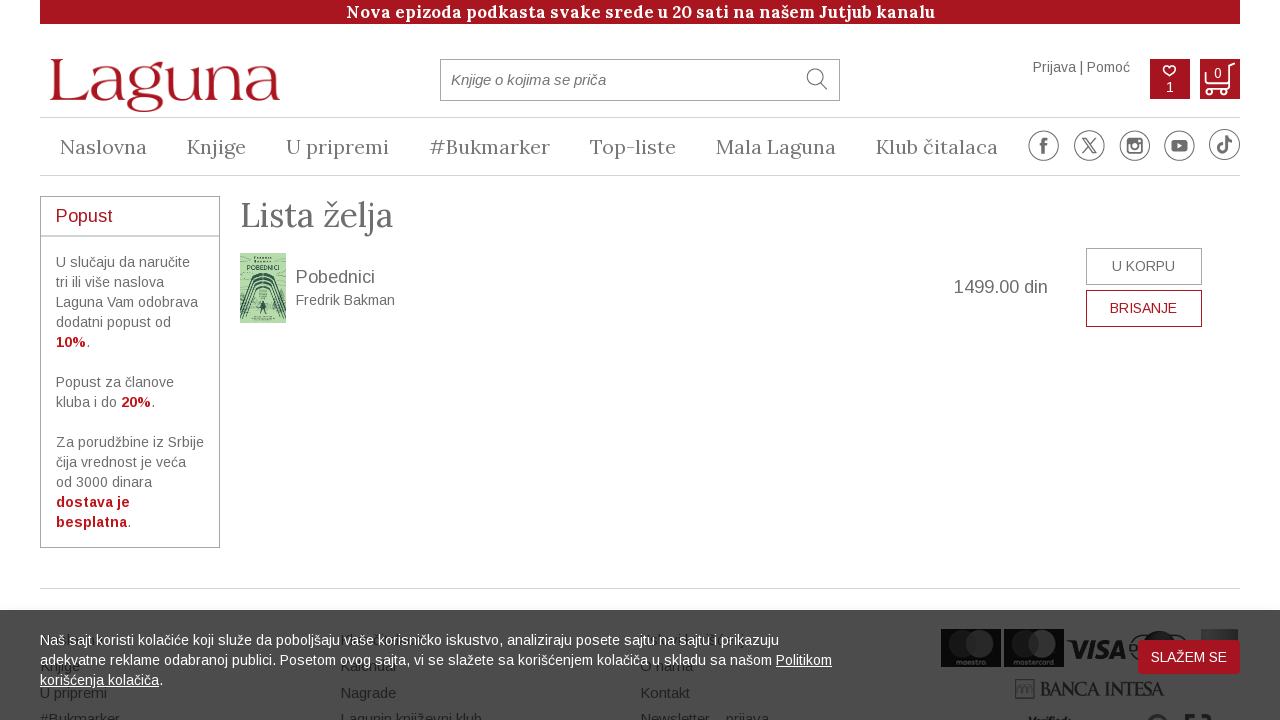

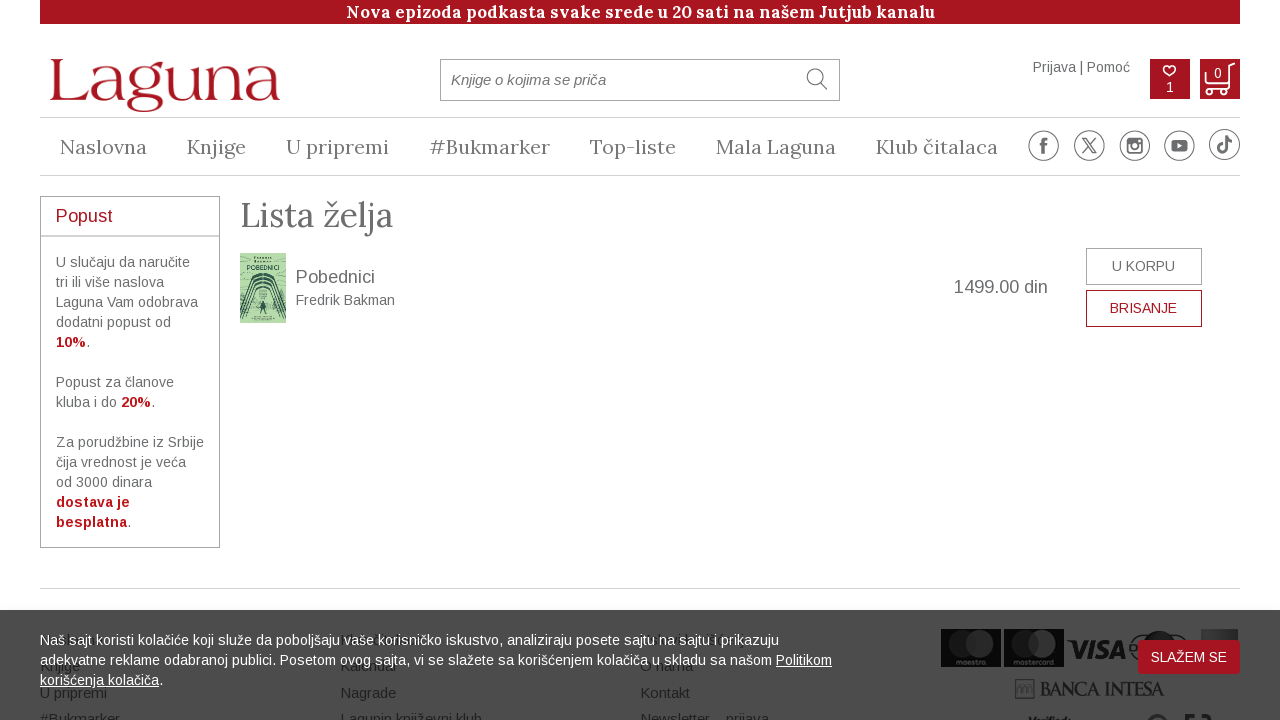